Adds multiple vegetables to cart by clicking their respective "Add to cart" buttons based on a predefined list of items

Starting URL: https://rahulshettyacademy.com/seleniumPractise/

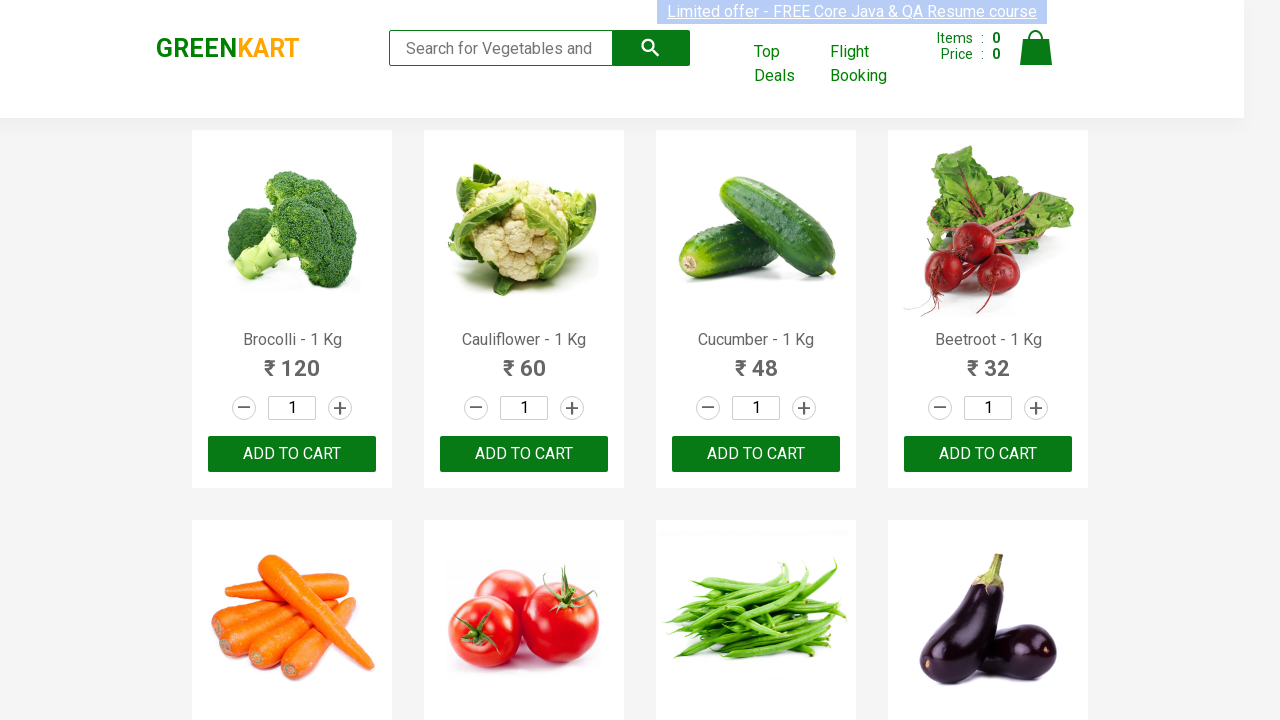

Waited for product names to load on the page
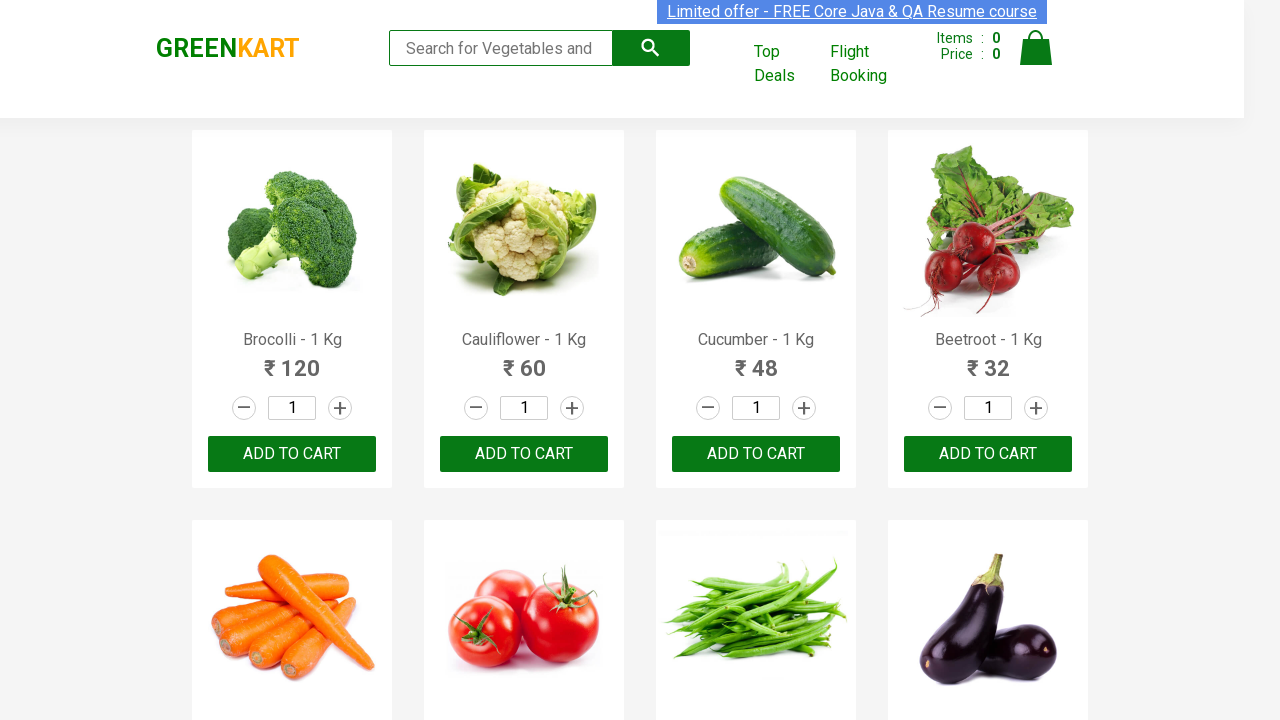

Clicked 'Add to cart' button for Cucumber at (756, 454) on //*[@class='product-name'][contains(text(),'Cucumber')]/following-sibling::div/b
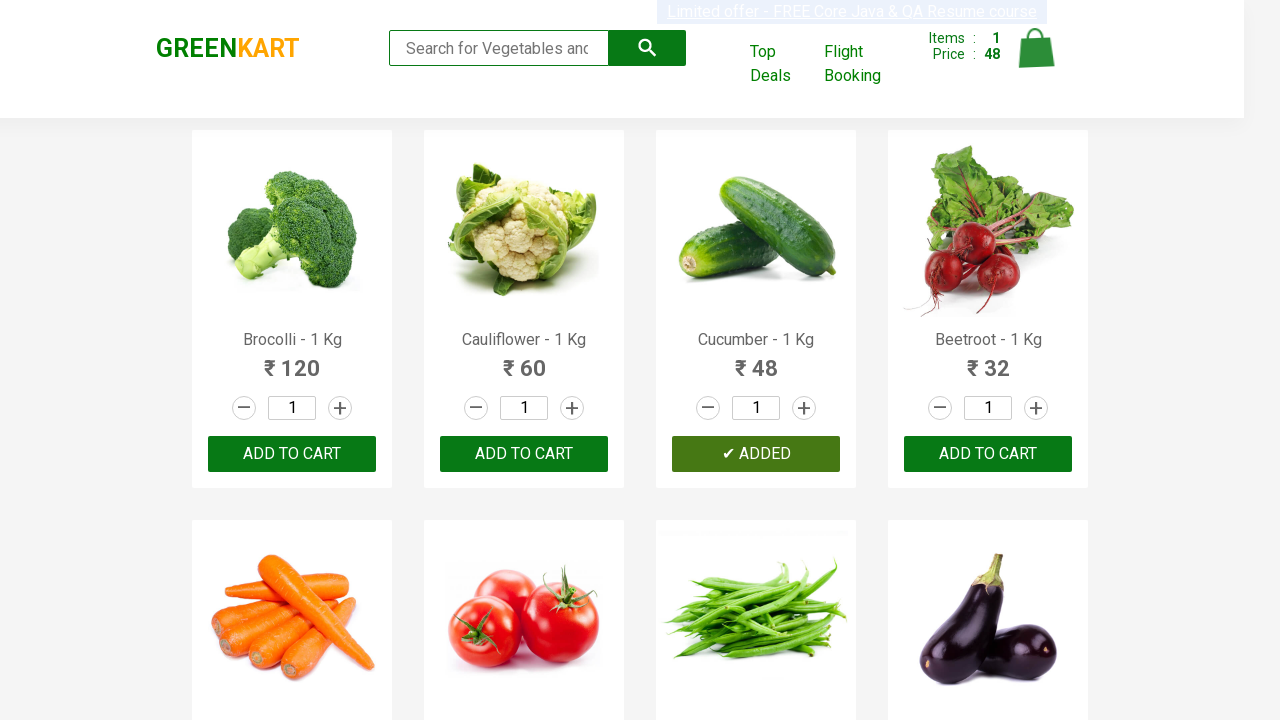

Clicked 'Add to cart' button for Brocolli at (292, 454) on //*[@class='product-name'][contains(text(),'Brocolli')]/following-sibling::div/b
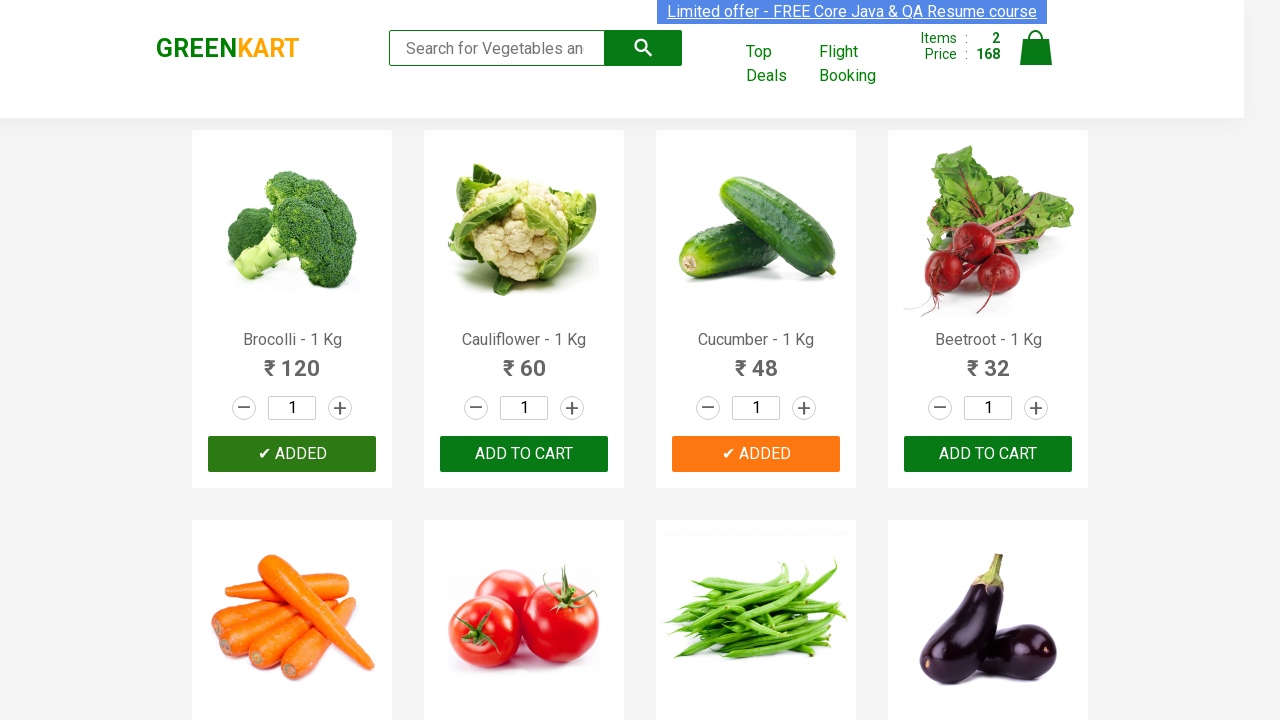

Clicked 'Add to cart' button for Beetroot at (988, 454) on //*[@class='product-name'][contains(text(),'Beetroot')]/following-sibling::div/b
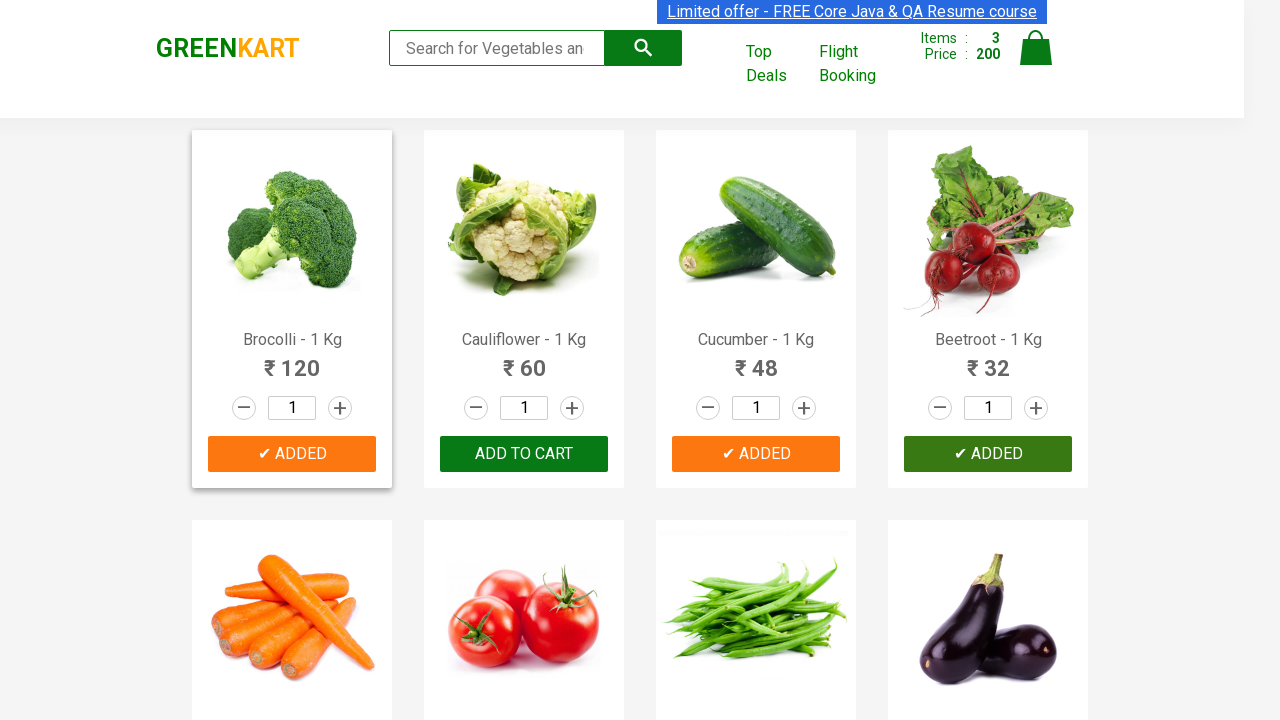

Clicked 'Add to cart' button for Cauliflower at (524, 454) on //*[@class='product-name'][contains(text(),'Cauliflower')]/following-sibling::di
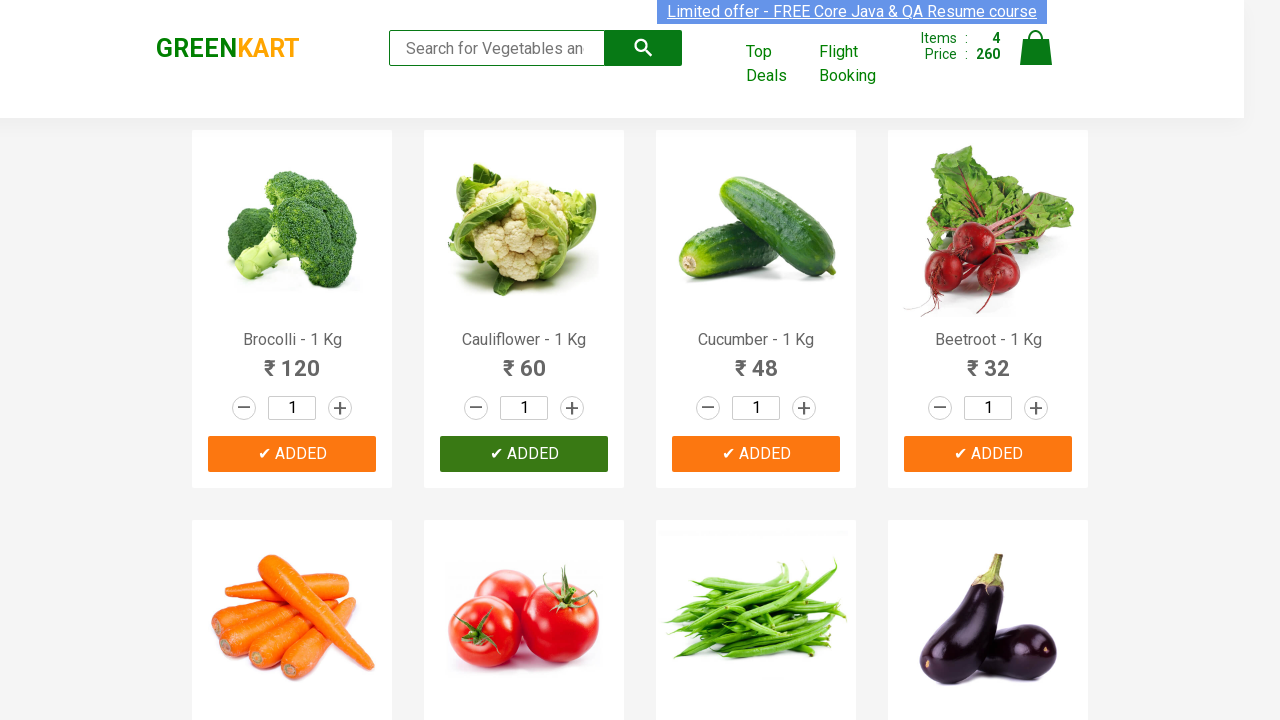

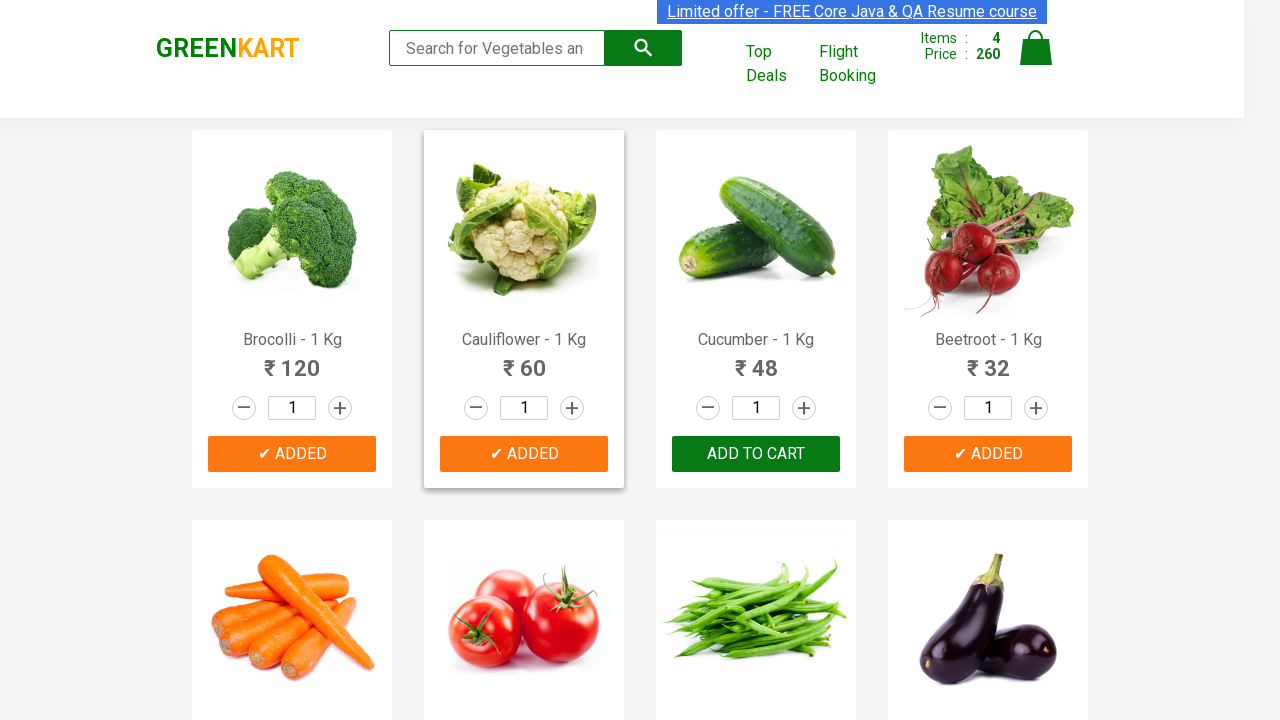